Tests radio button functionality by selecting different gender options and verifying their checked states

Starting URL: https://artoftesting.com/samplesiteforselenium

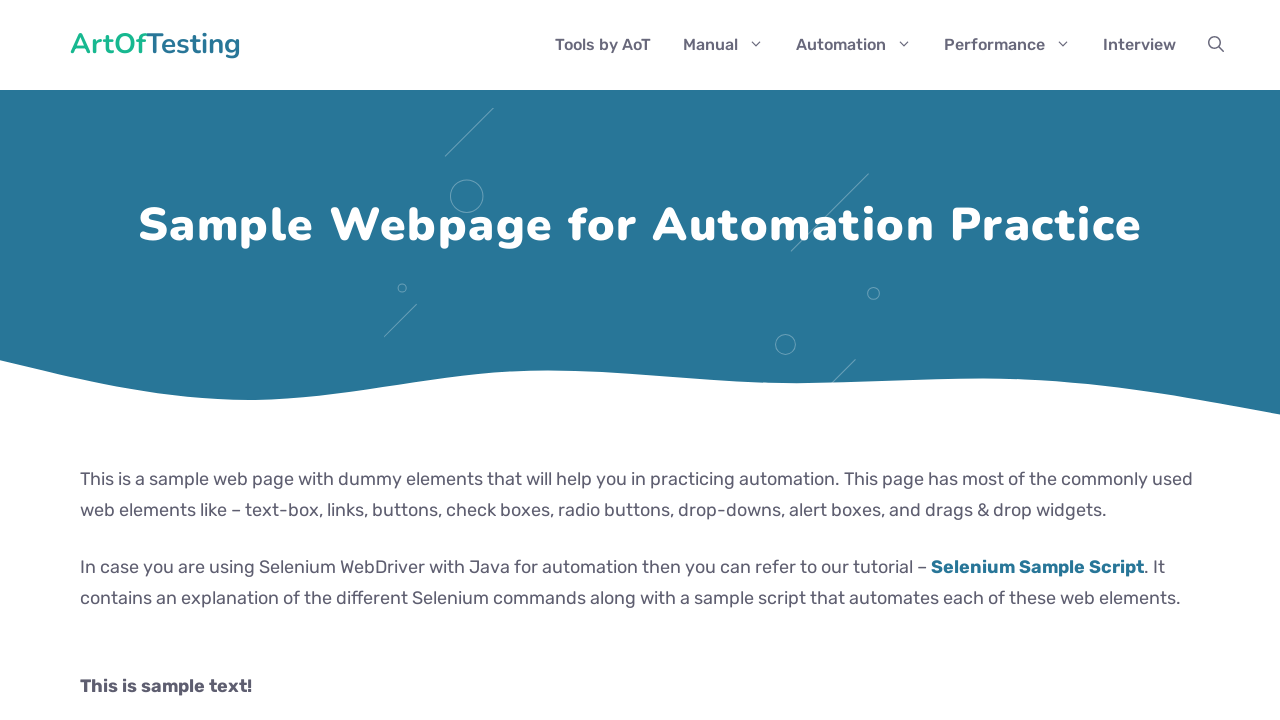

Selected 'male' radio button at (86, 360) on //input[@type='radio' and @value='male']
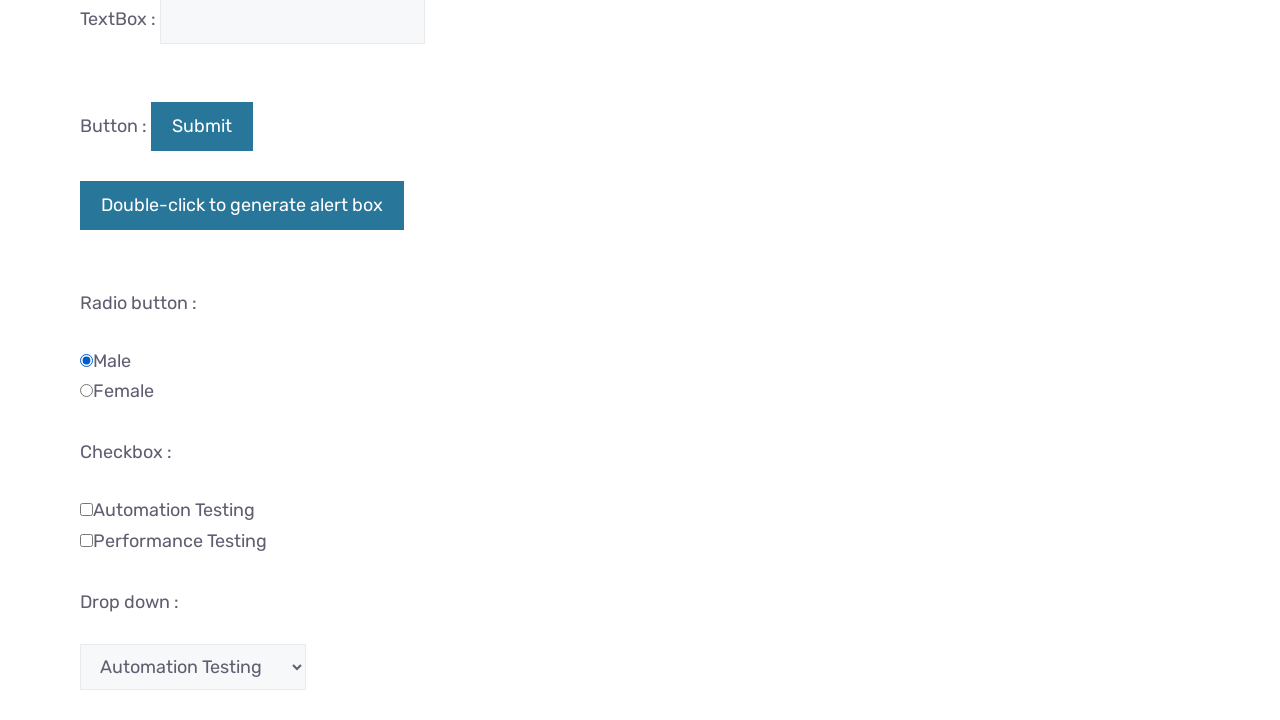

Waited 3 seconds for UI update
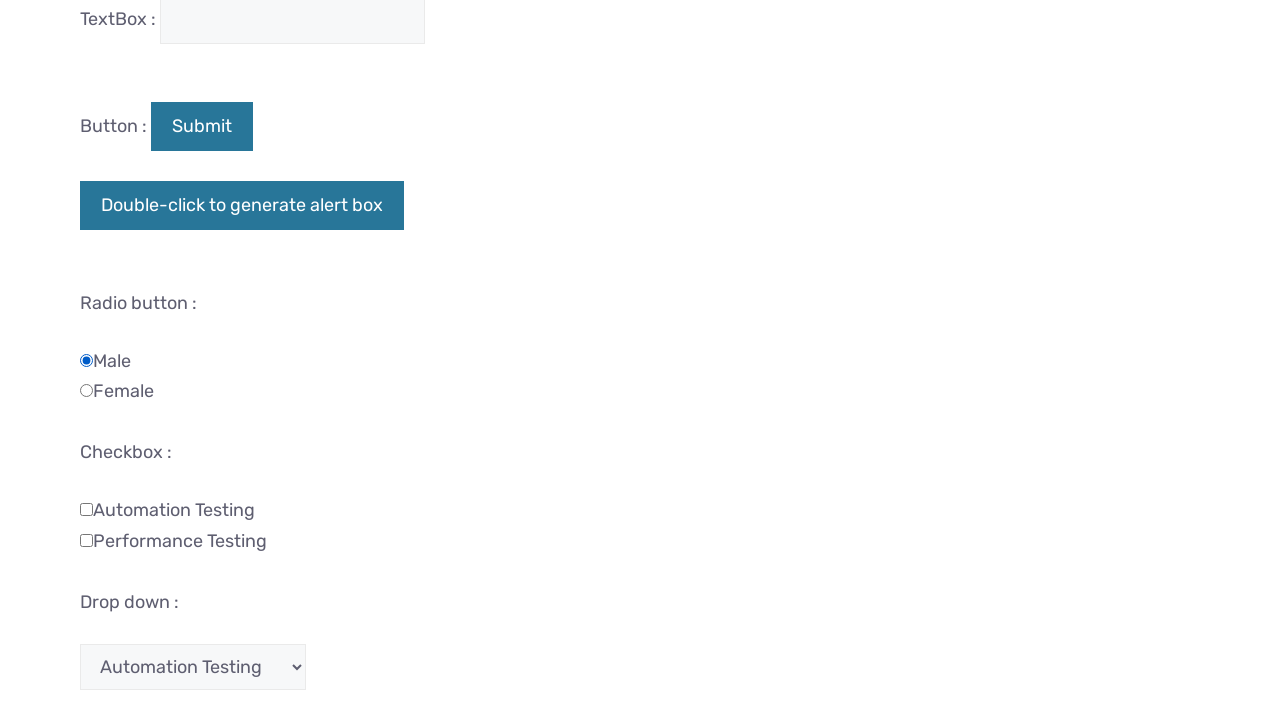

Verified 'male' radio button is checked
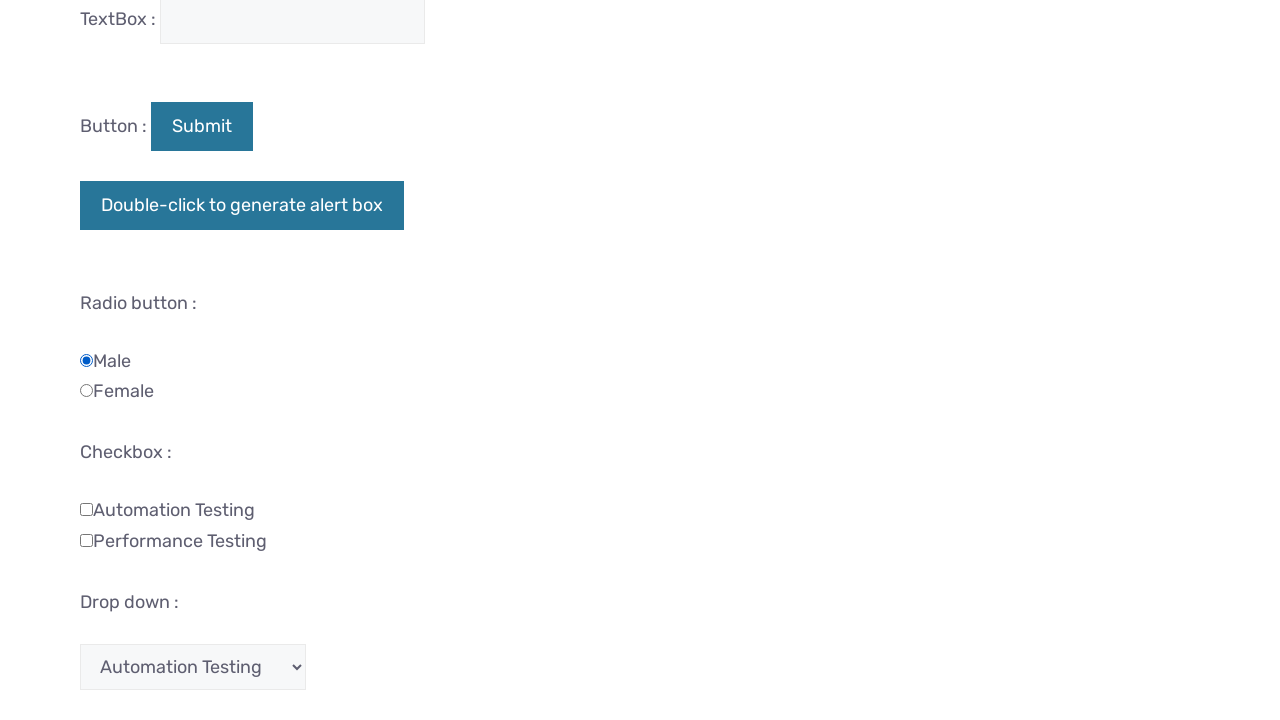

Selected 'female' radio button at (86, 391) on //input[@type='radio' and @value='female']
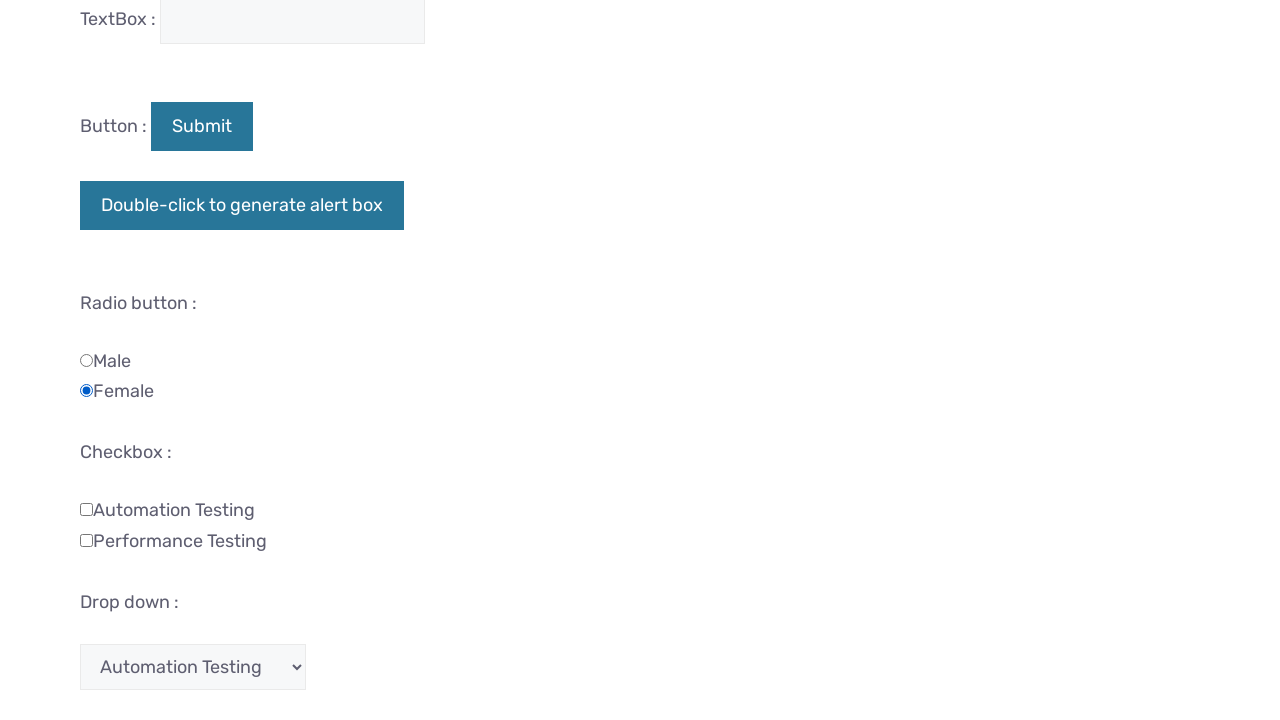

Verified 'male' radio button is no longer checked after selecting 'female'
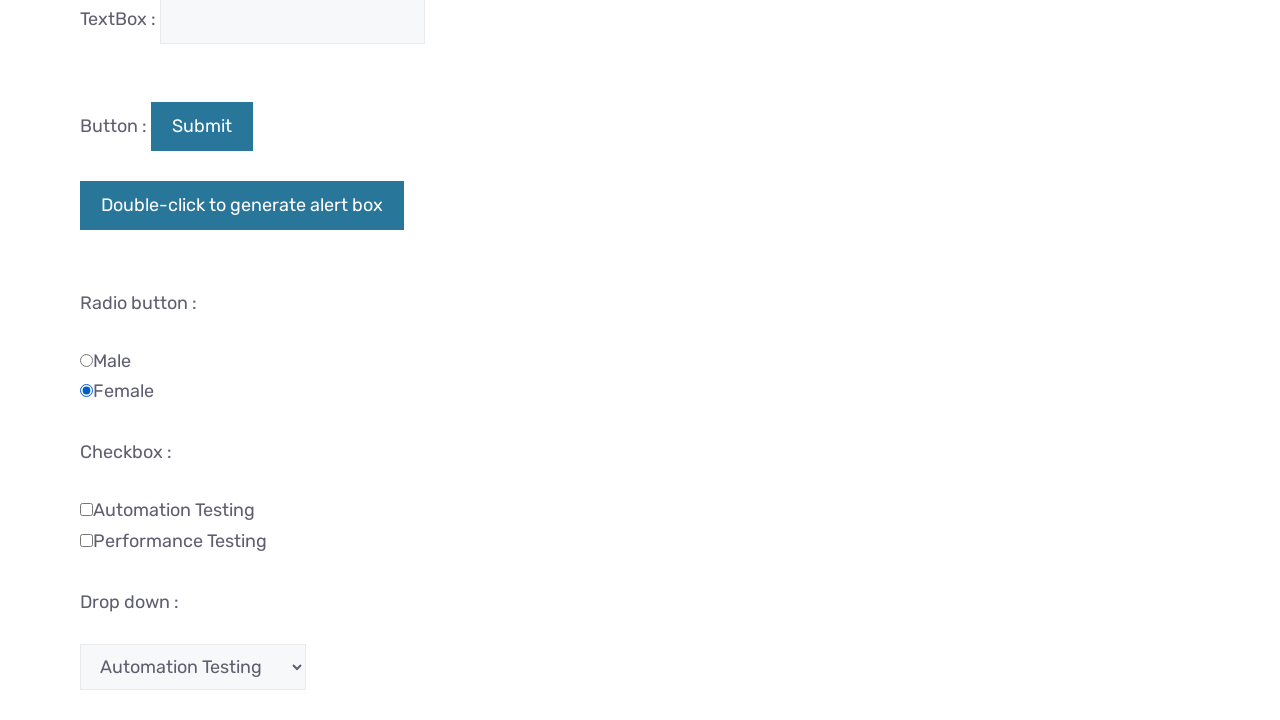

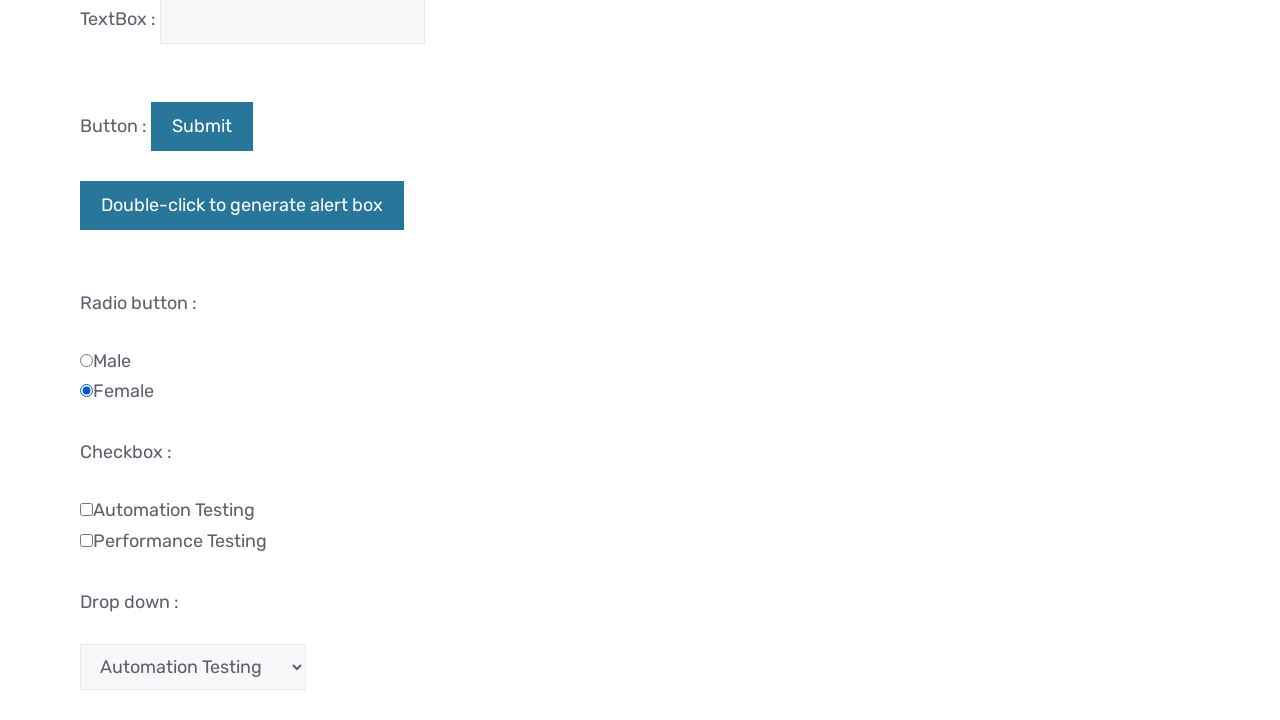